Tests an end-to-end flight booking flow by selecting origin and destination airports, choosing a departure date, adding passengers, selecting currency, and searching for flights.

Starting URL: https://rahulshettyacademy.com/dropdownsPractise/

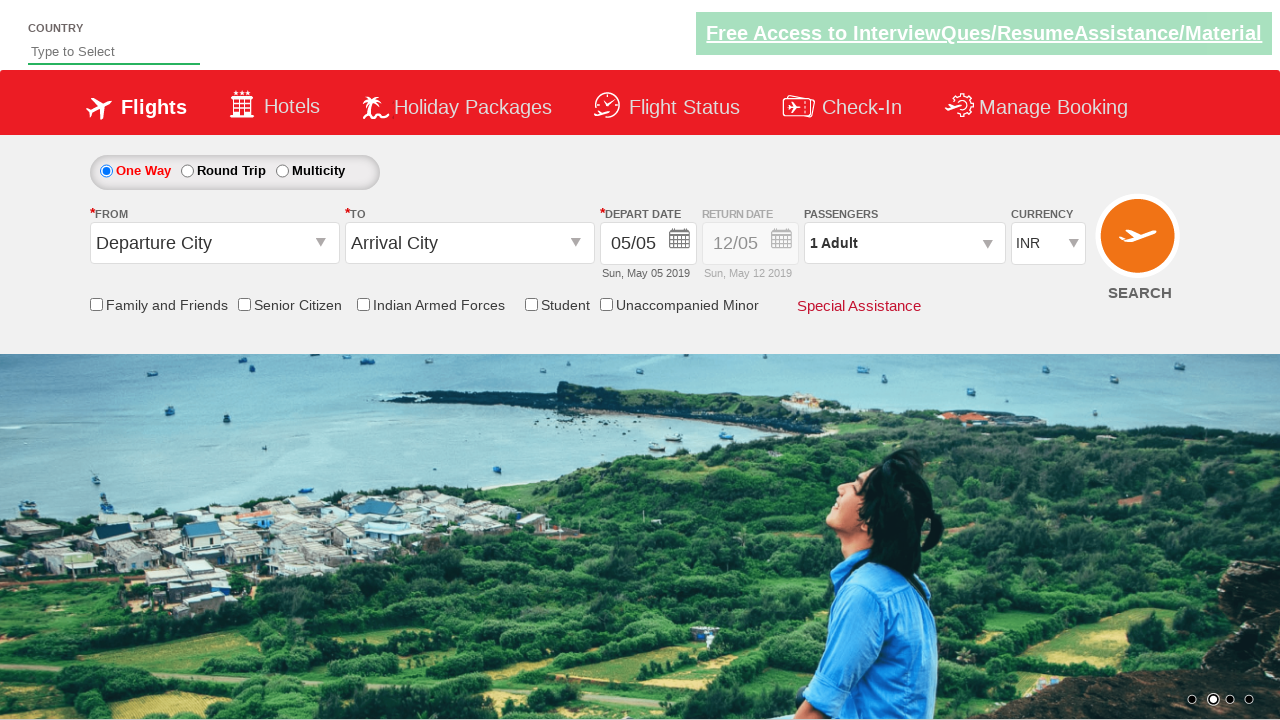

Clicked on origin station input to open dropdown at (214, 243) on input[id*='originStation1_CTX']
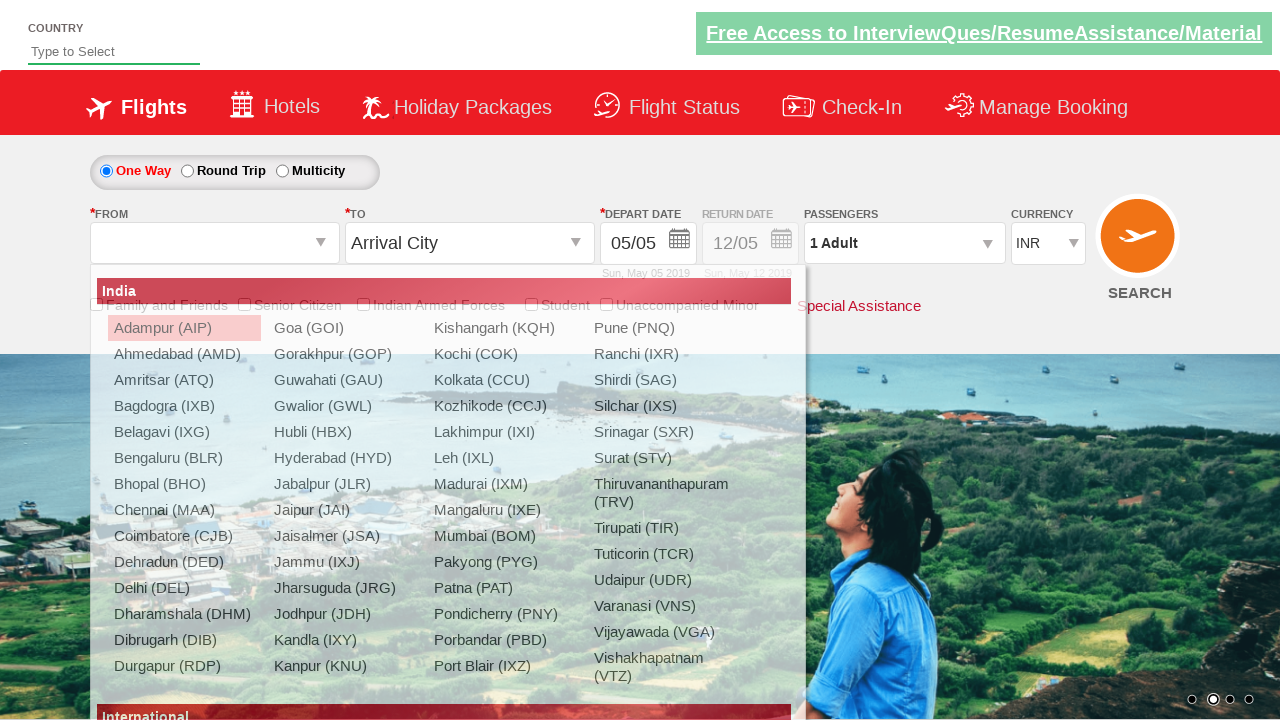

Selected Bangalore (BLR) as origin airport at (184, 458) on a[value='BLR']
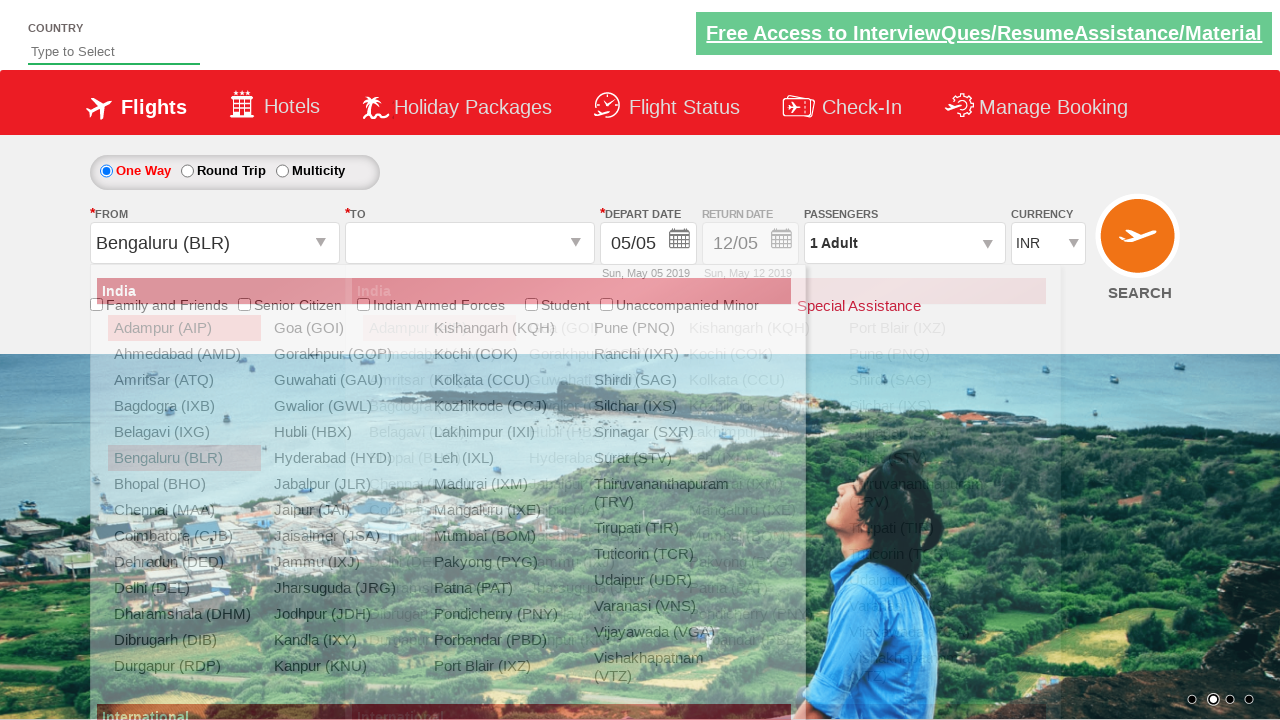

Selected Goa (GOI) as destination airport at (599, 328) on xpath=//div[@id='glsctl00_mainContent_ddl_destinationStation1_CTNR']//a[@value='
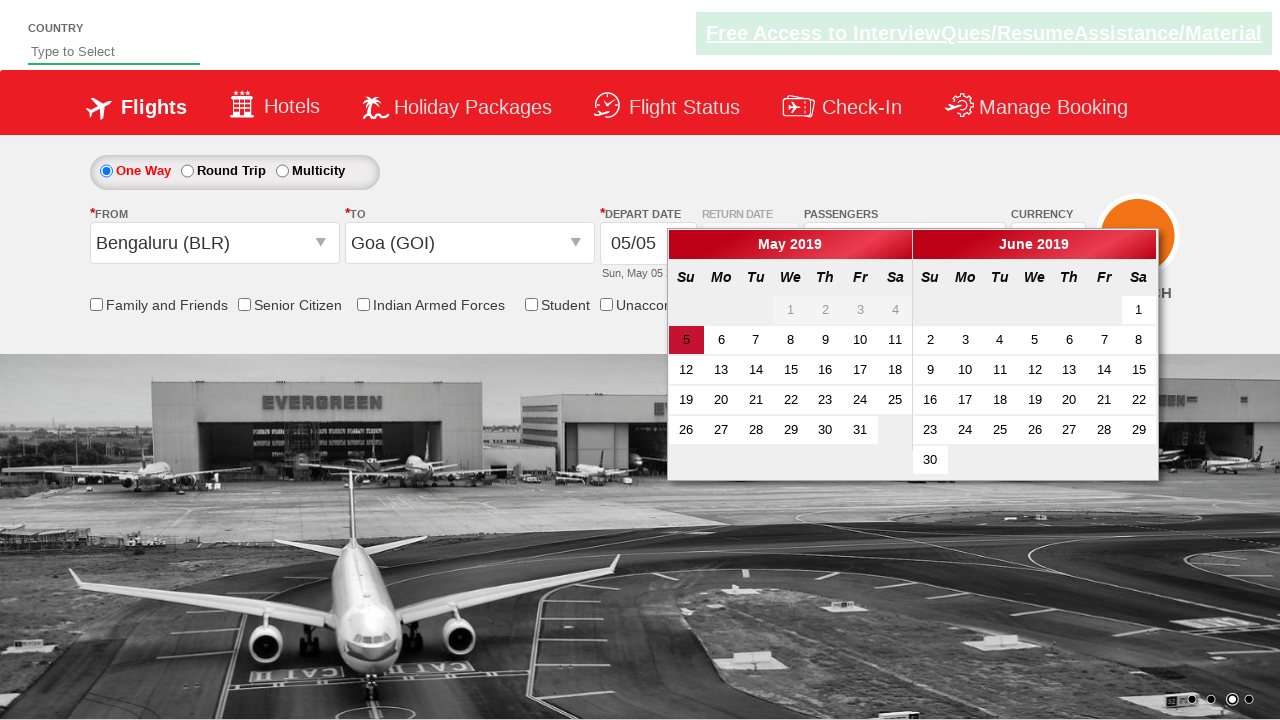

Date picker loaded and visible
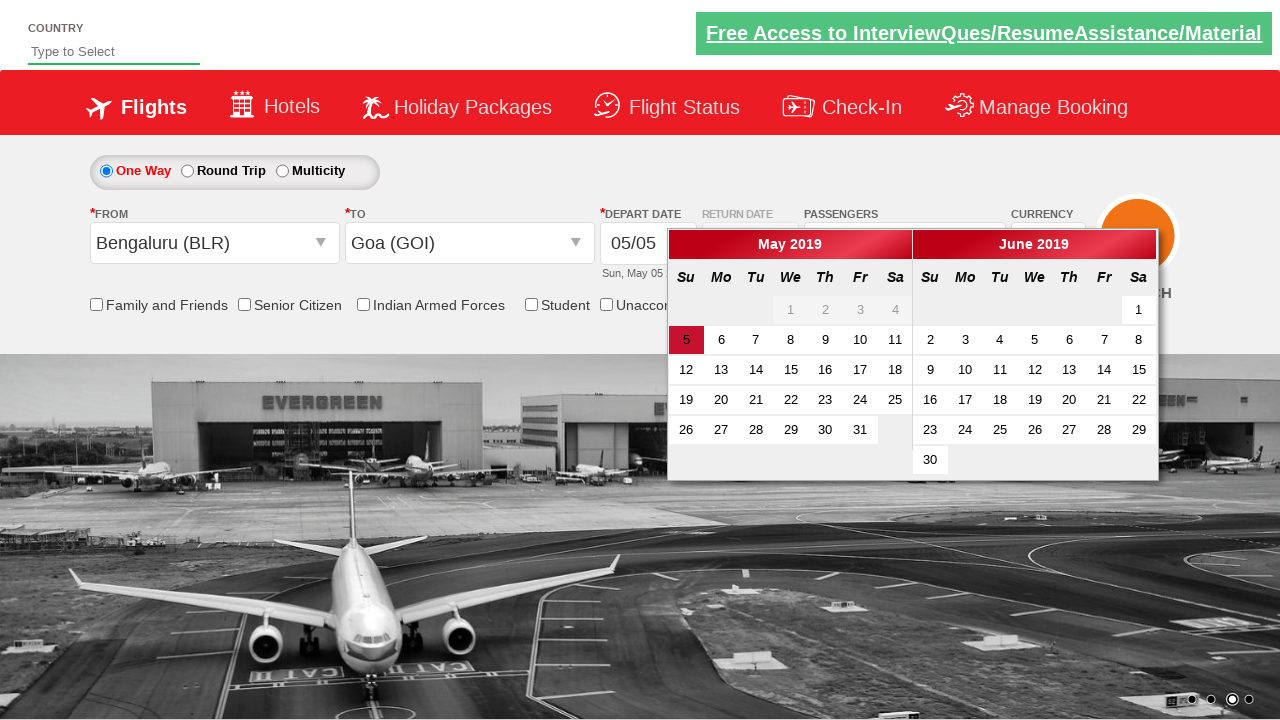

Selected departure date 31 from calendar at (860, 430) on div.ui-datepicker-group.ui-datepicker-group-first a:text-is('31')
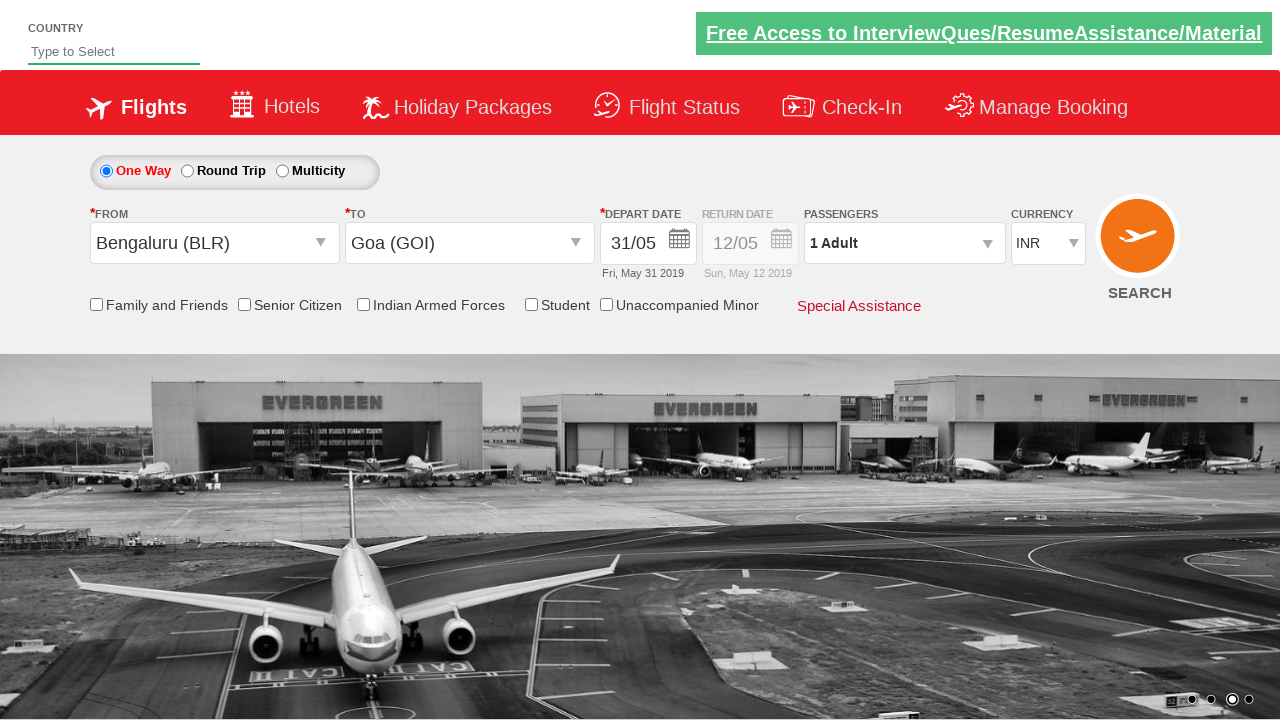

Clicked on passenger info dropdown to open it at (904, 243) on #divpaxinfo
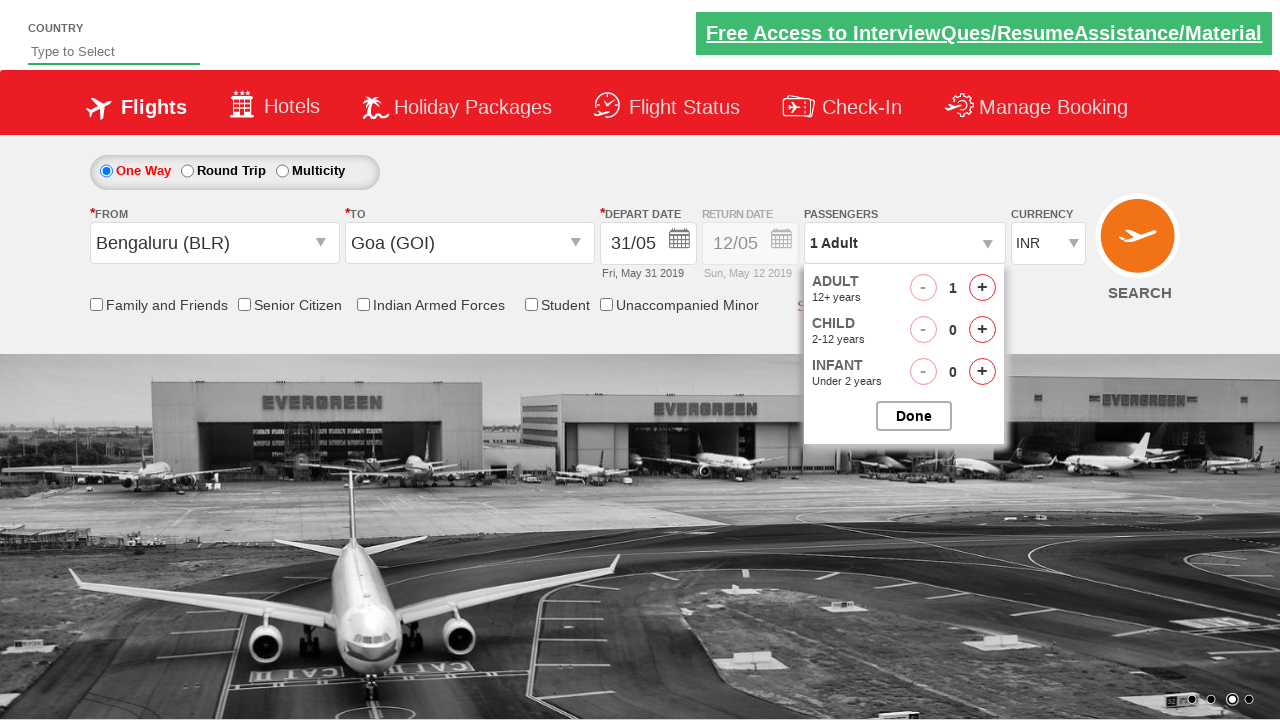

Waited for passenger dropdown to fully open
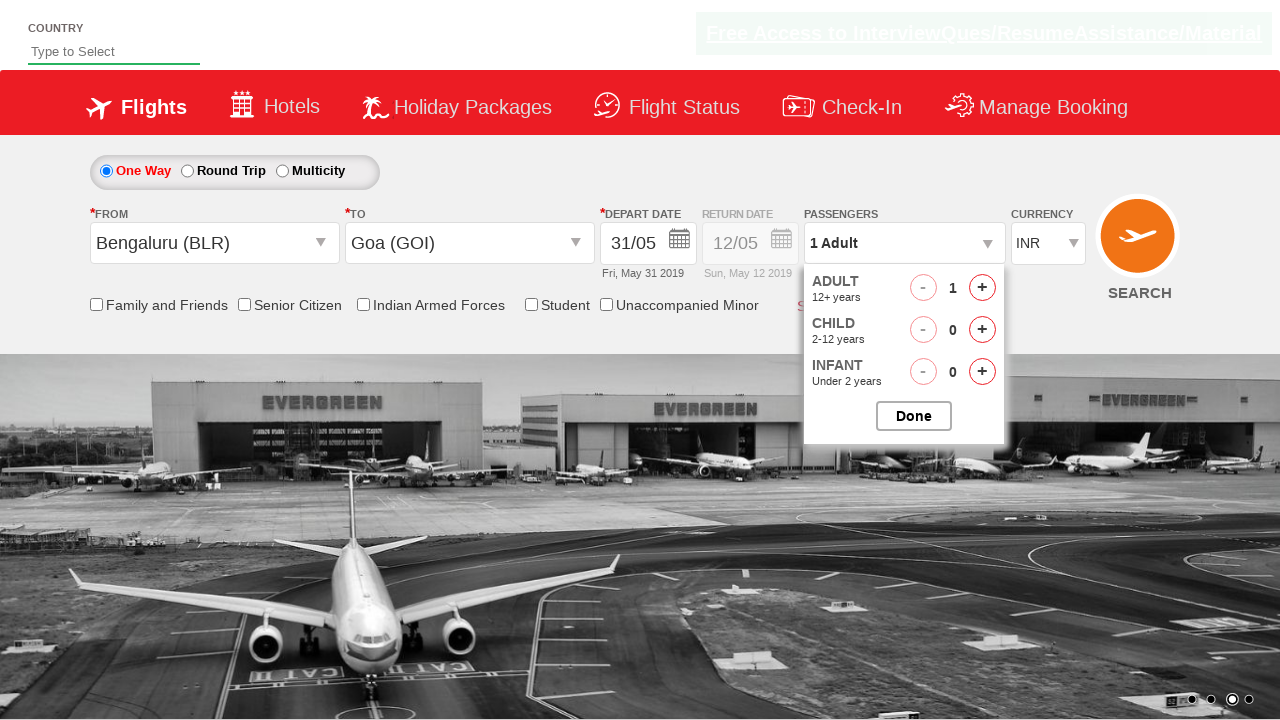

Incremented adult passenger count (1st click) at (982, 288) on #hrefIncAdt
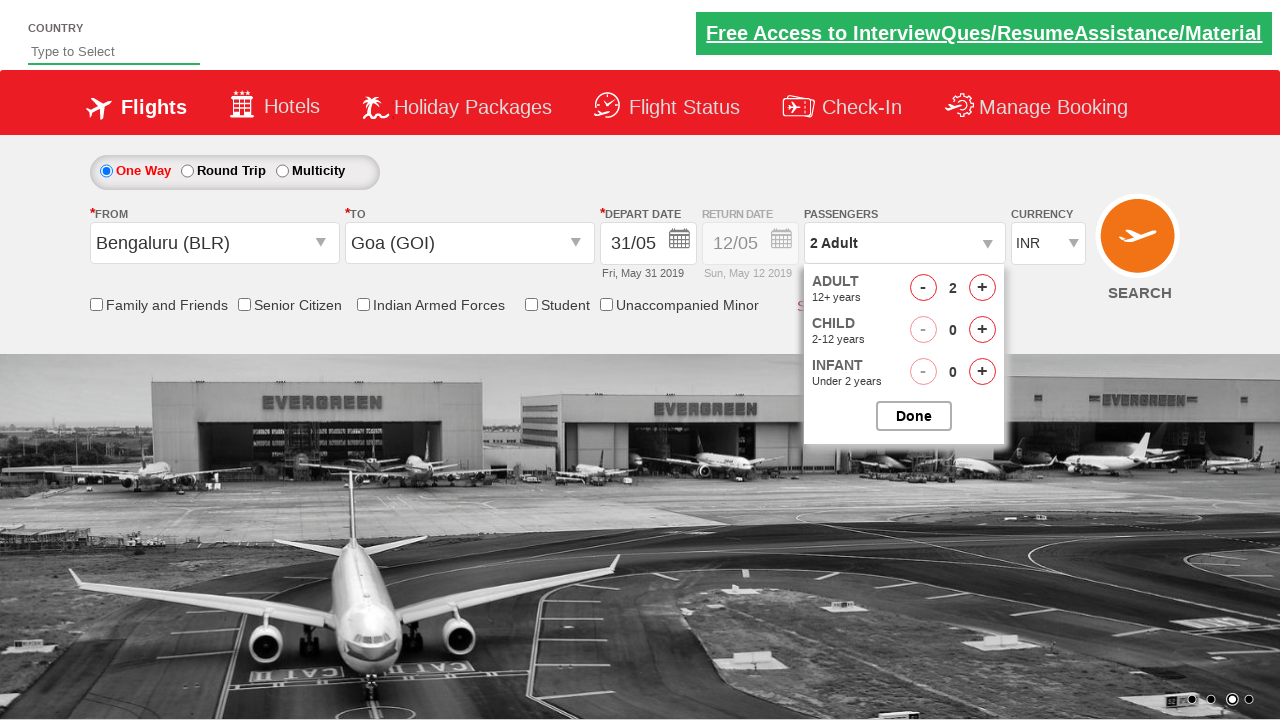

Incremented adult passenger count (2nd click) at (982, 288) on #hrefIncAdt
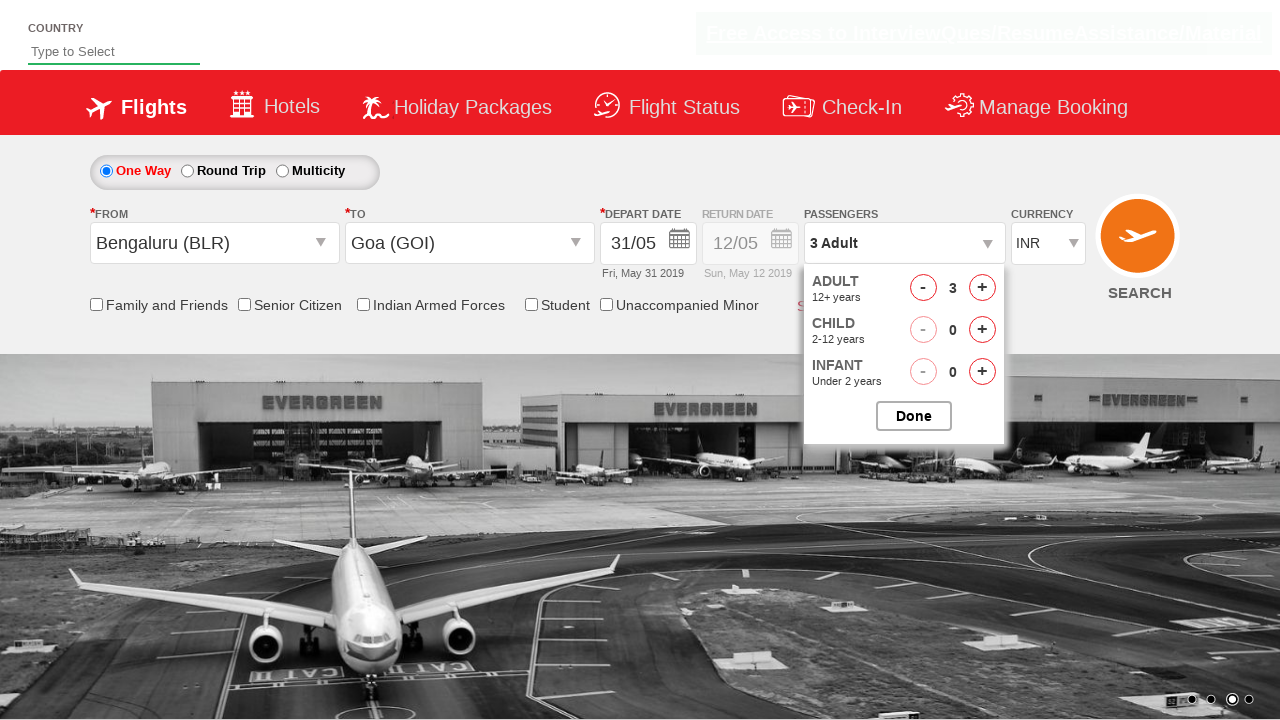

Incremented adult passenger count (3rd click) at (982, 288) on #hrefIncAdt
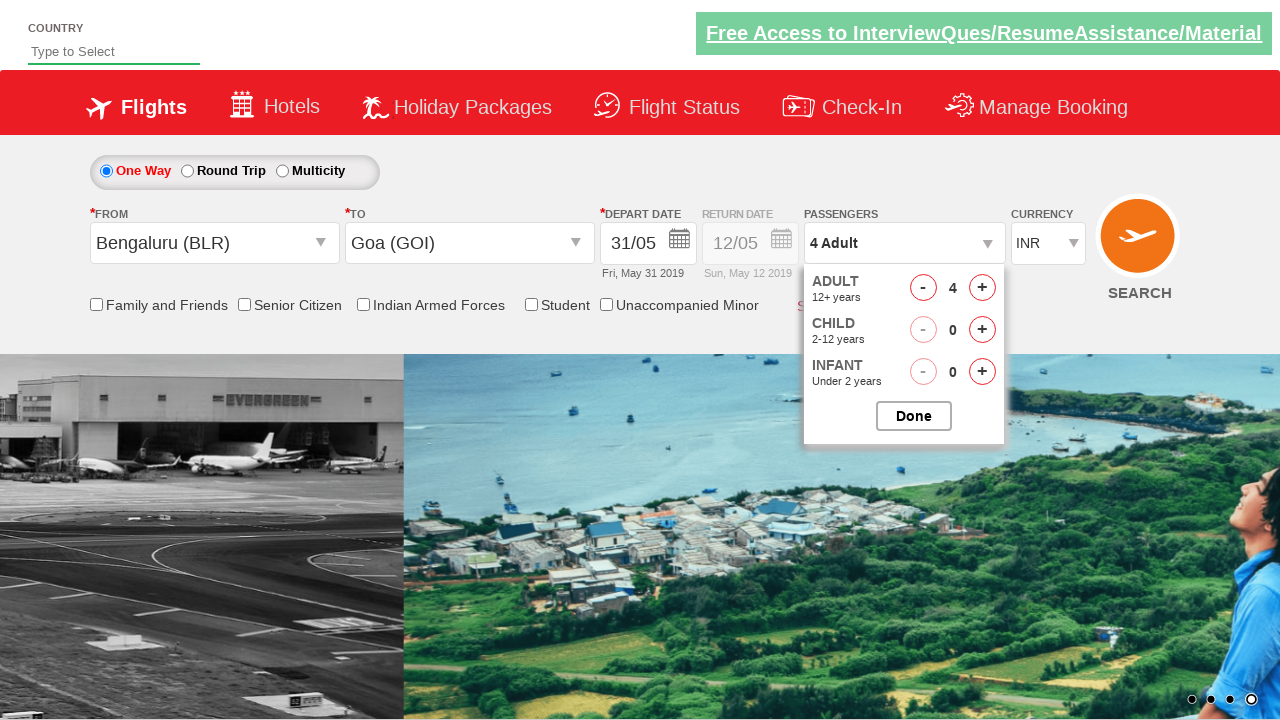

Incremented adult passenger count (4th click) - total 5 adults at (982, 288) on #hrefIncAdt
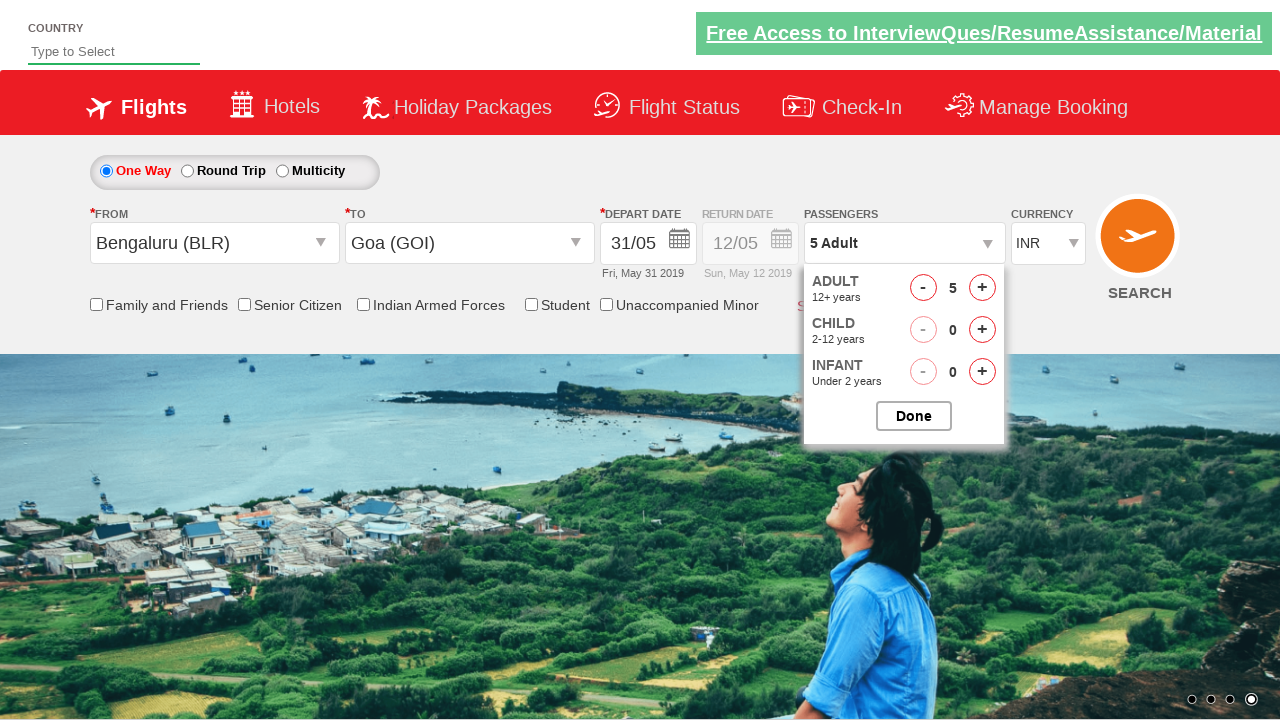

Closed passenger selection dropdown at (914, 416) on #btnclosepaxoption
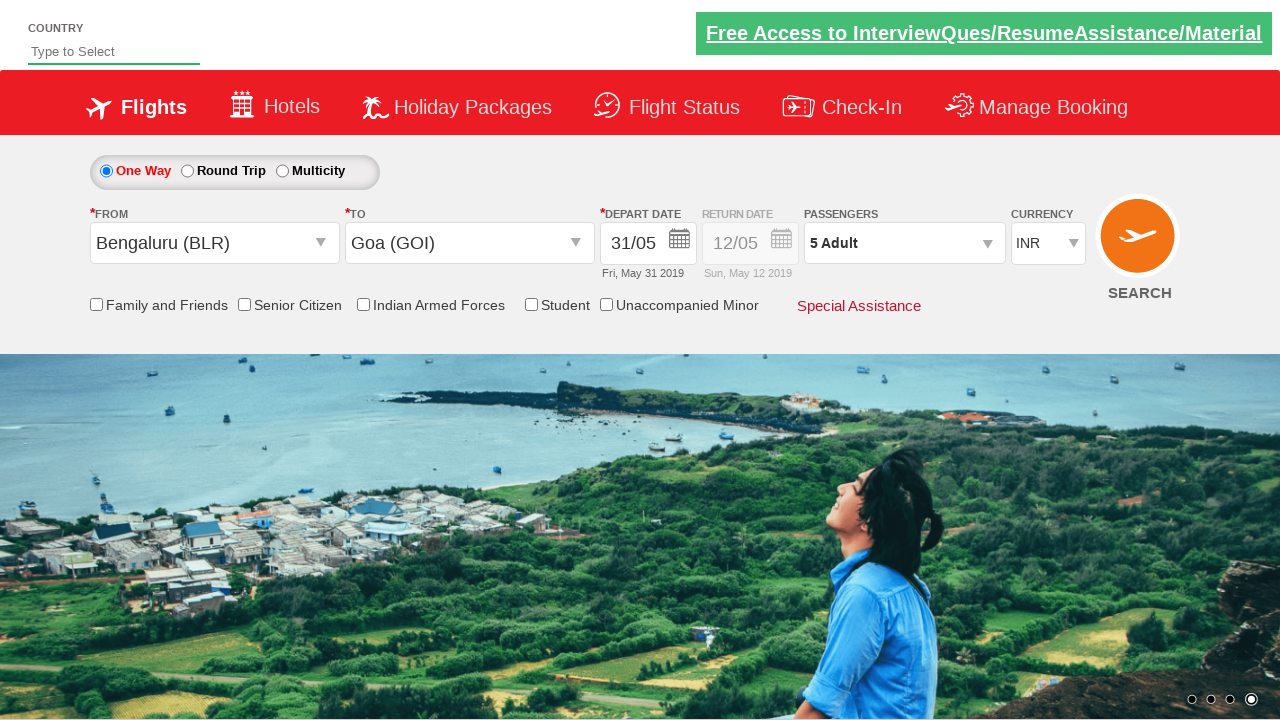

Selected INR as currency on #ctl00_mainContent_DropDownListCurrency
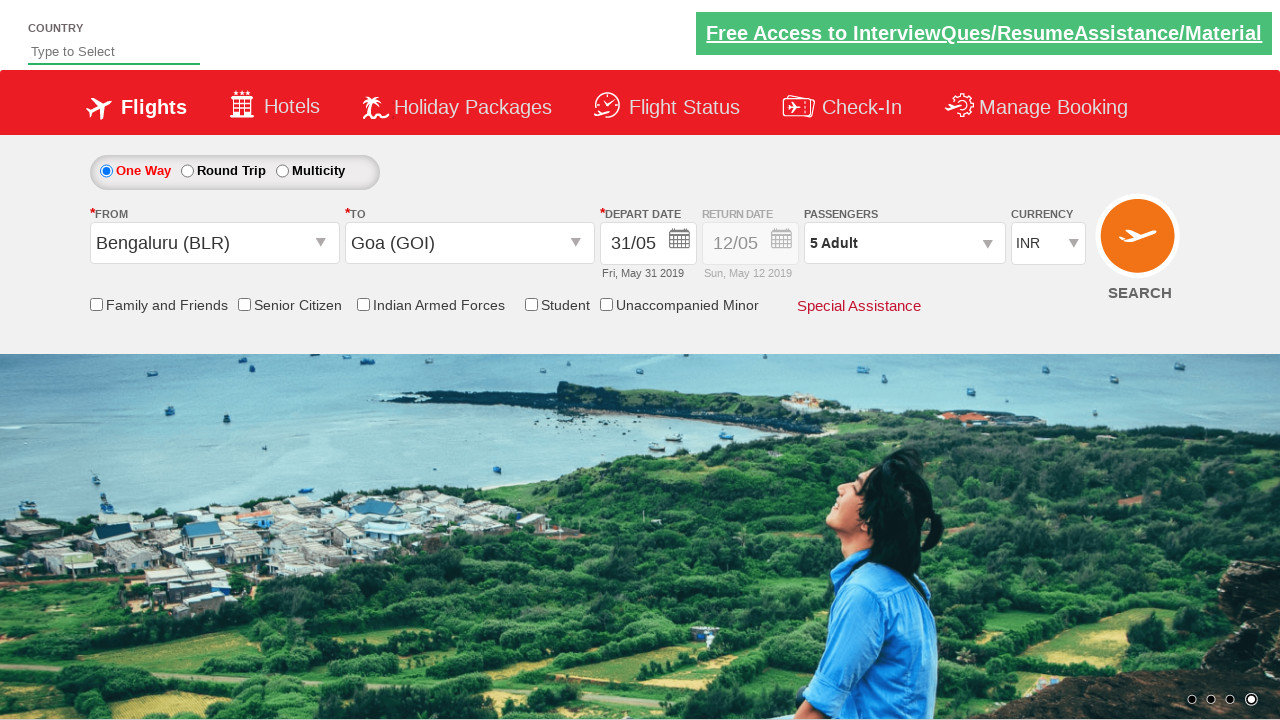

Clicked Find Flights button to search for available flights at (1140, 245) on input[id*='btn_FindFlights']
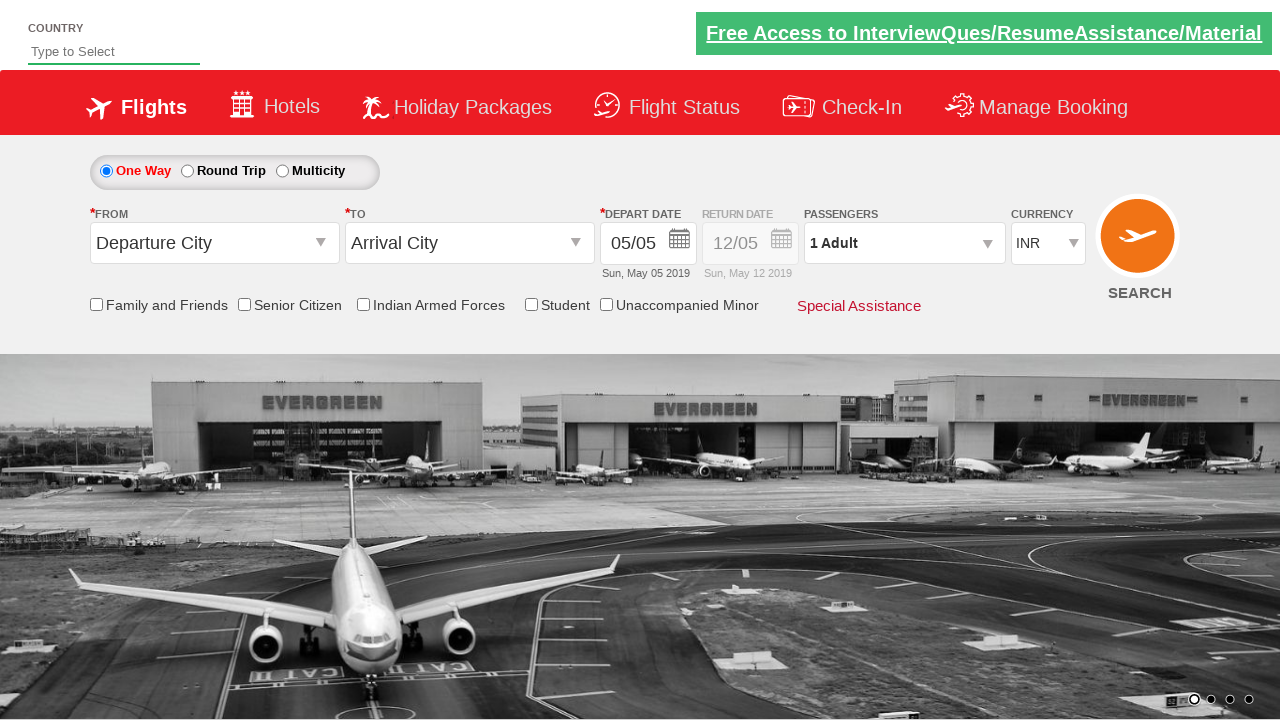

Waited for flight search results to load
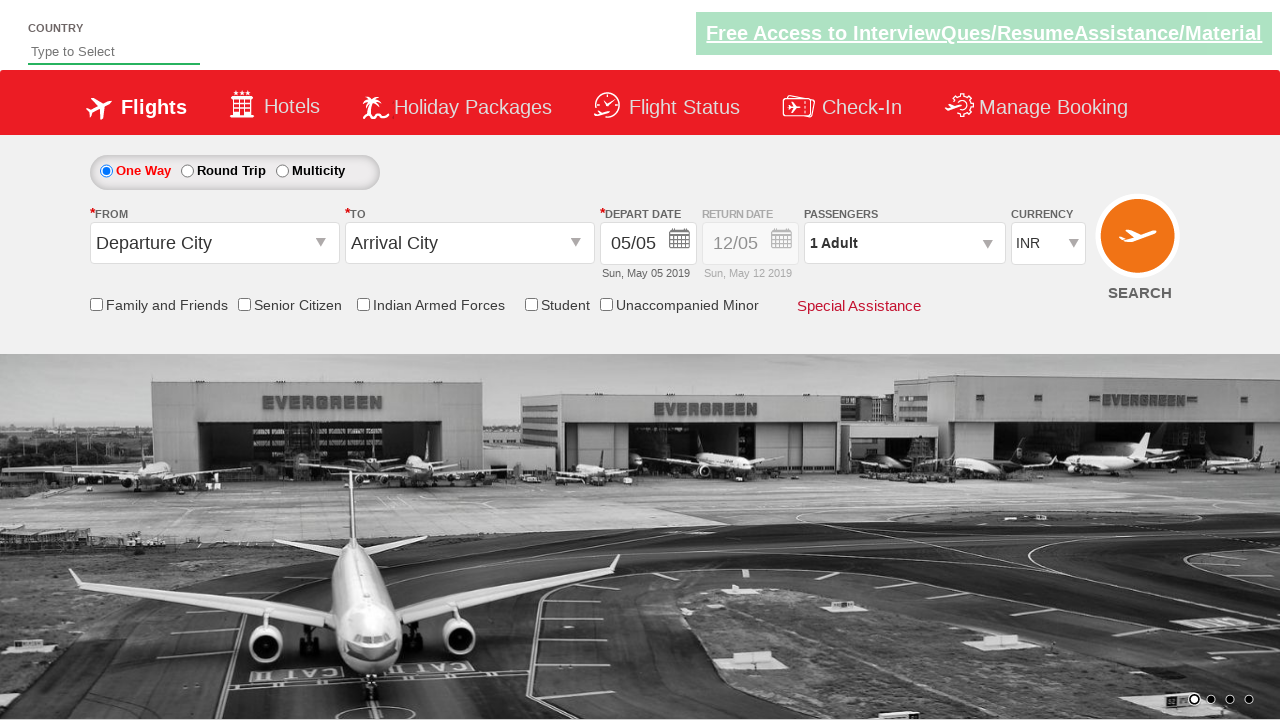

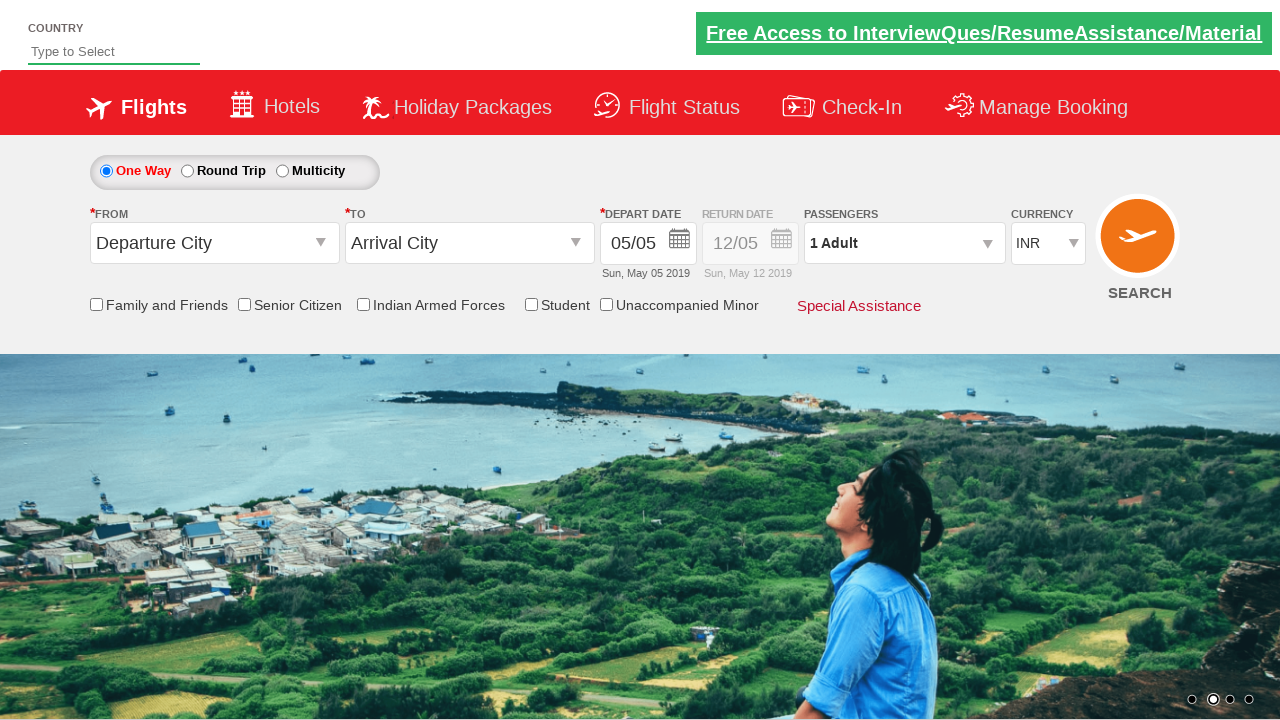